Tests deleting a task by editing and clearing its text

Starting URL: https://todomvc4tasj.herokuapp.com/

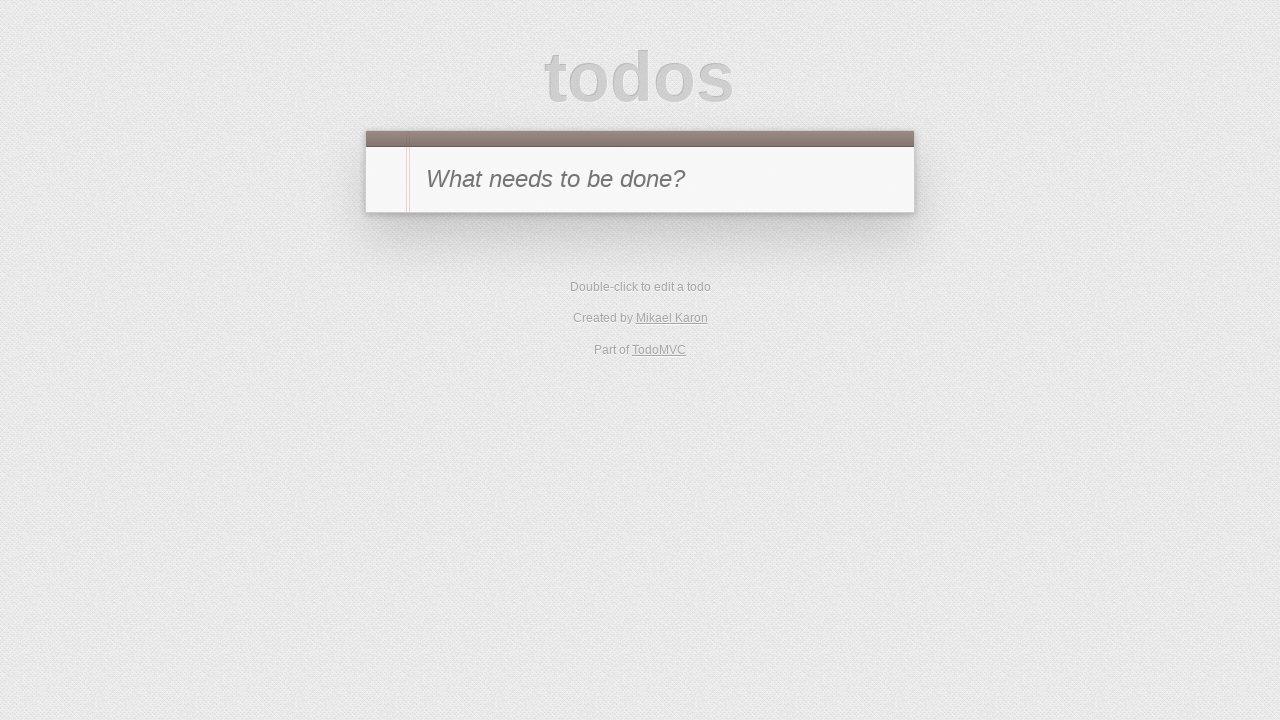

Set localStorage with two active tasks ('1' and '2')
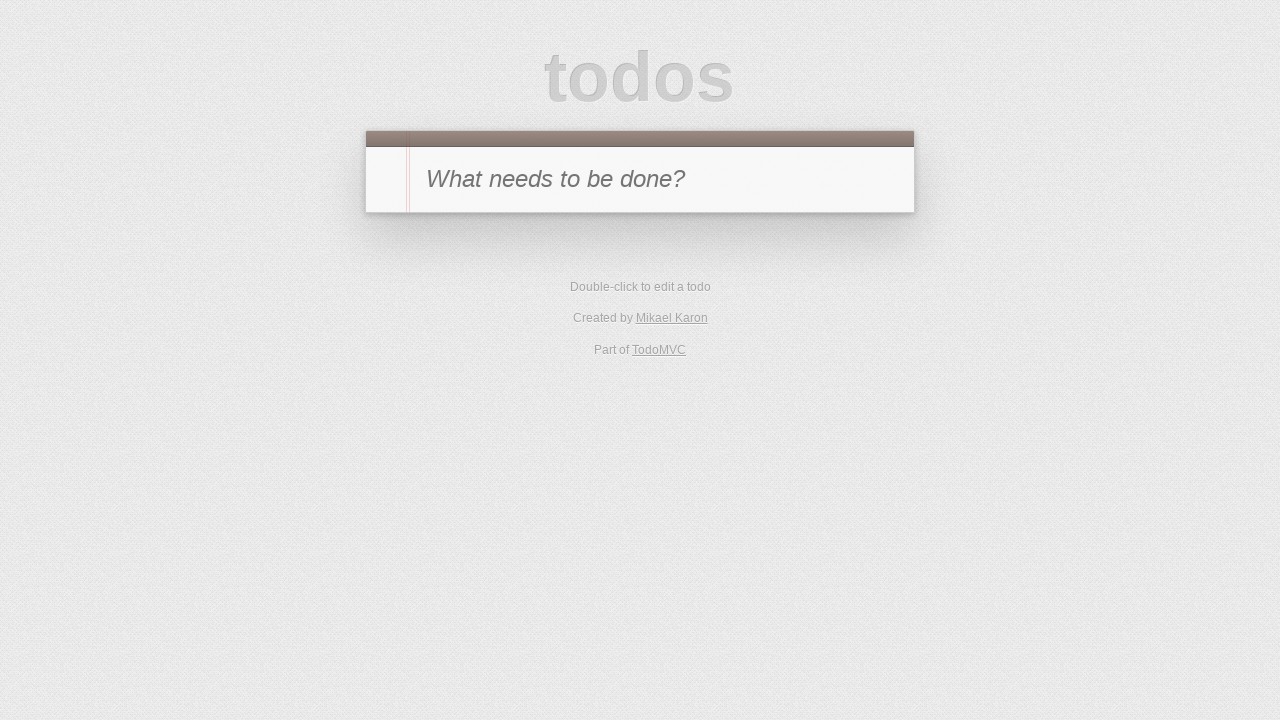

Reloaded page to apply initial state
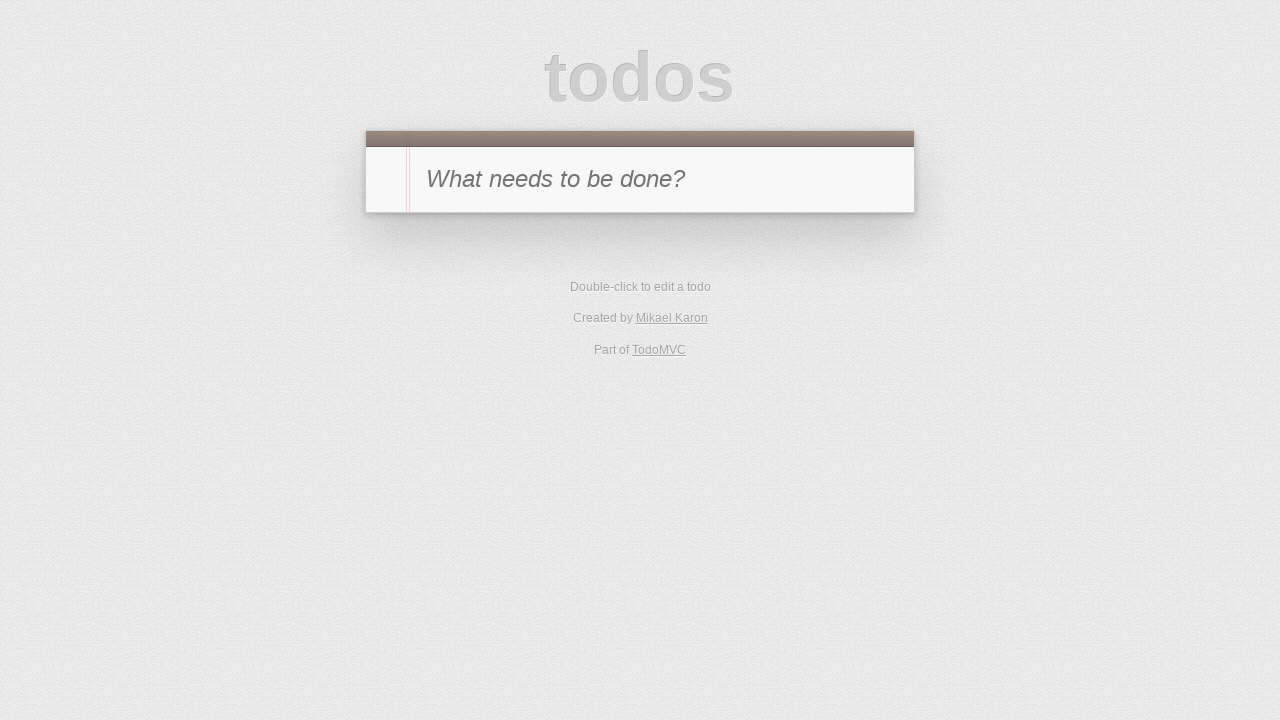

Double-clicked task '1' to enter edit mode at (640, 242) on #todo-list li >> internal:has-text="1"i
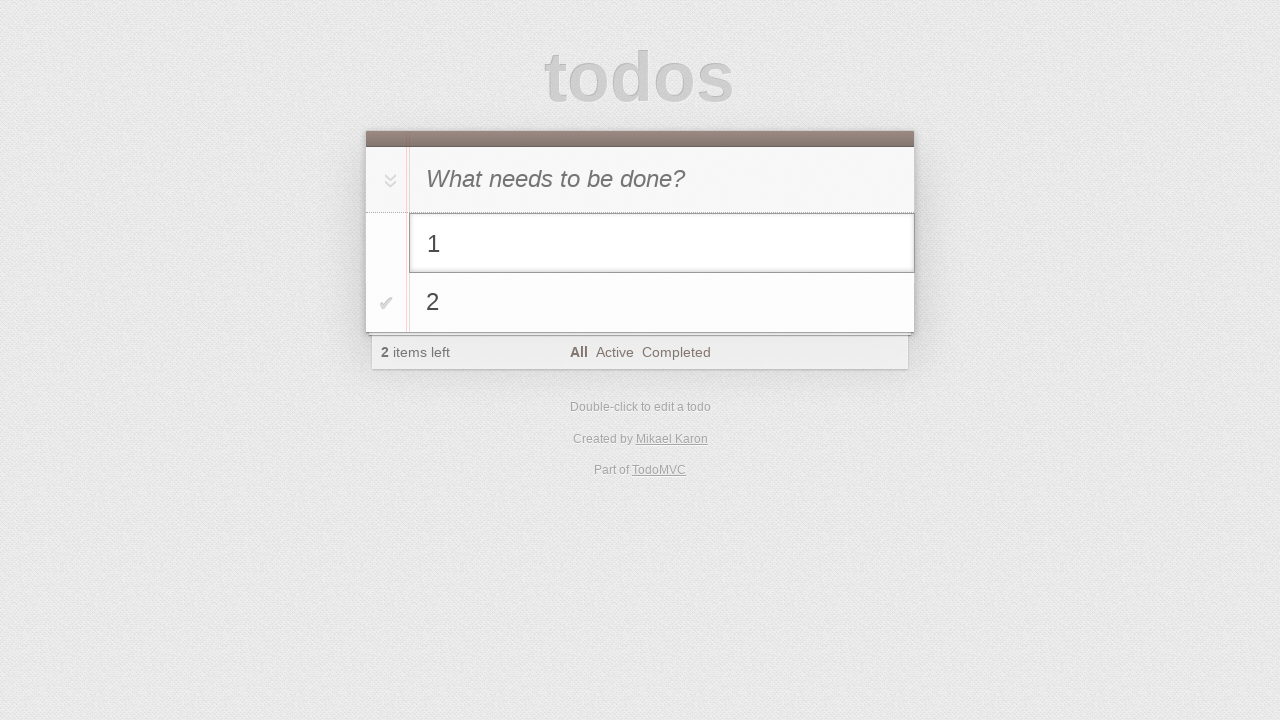

Cleared text in edit field for task '1' on #todo-list li.editing .edit
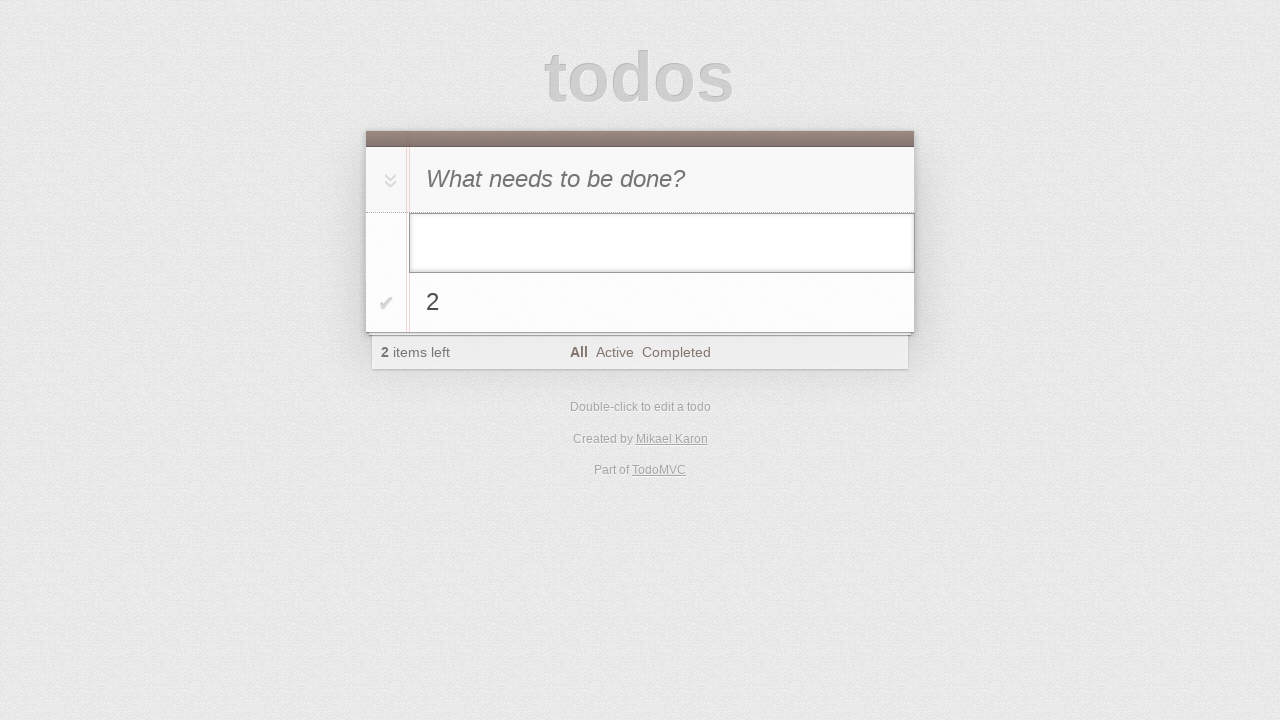

Pressed Enter to confirm deletion of empty task on #todo-list li.editing .edit
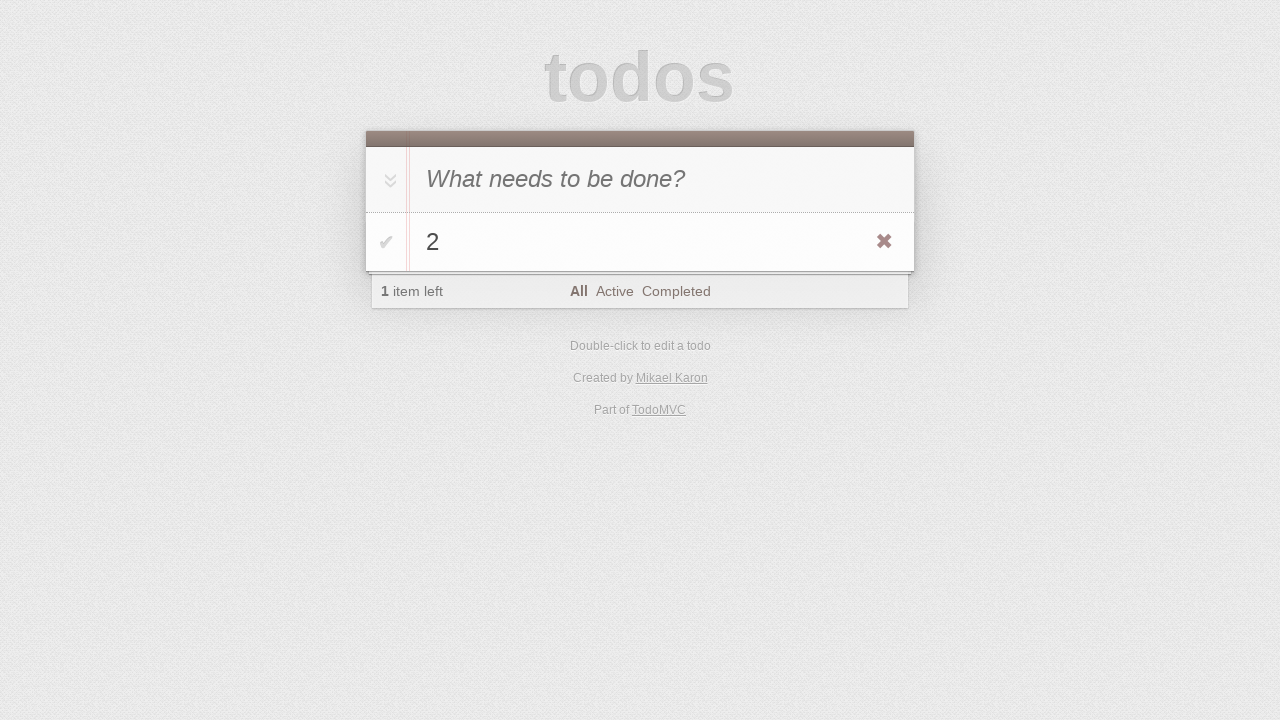

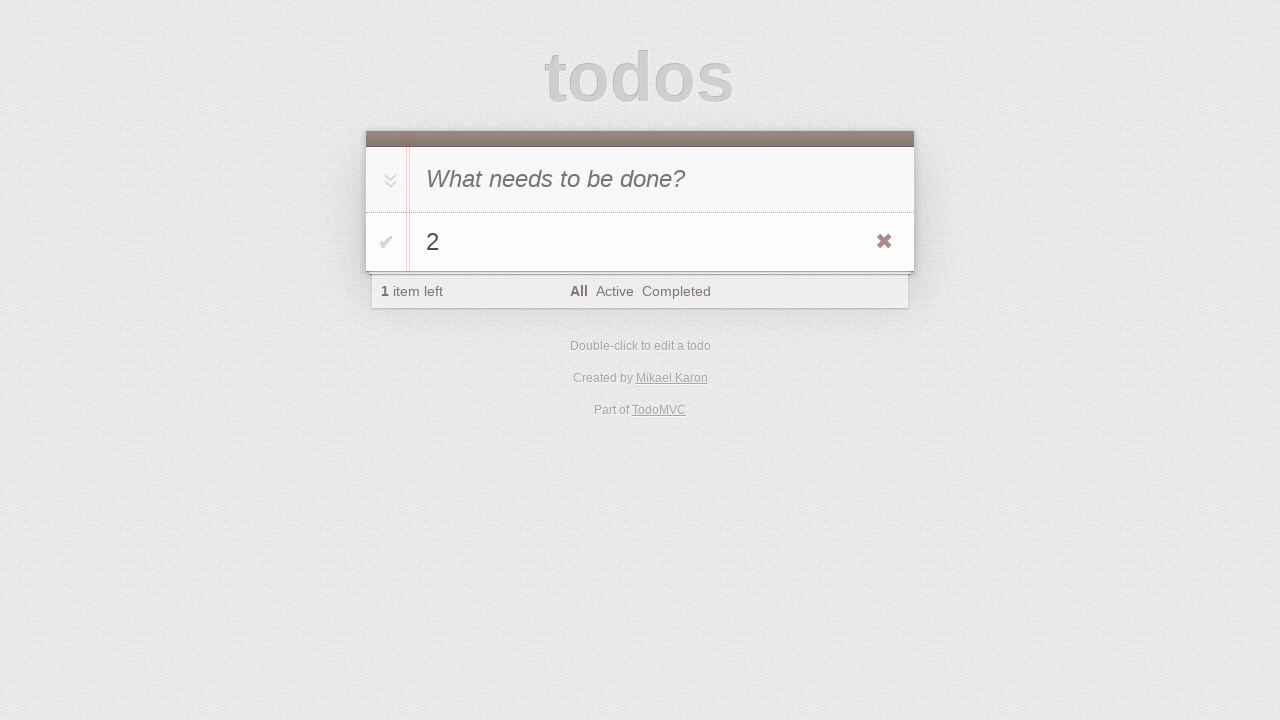